Opens the MakeMyTrip flights page to begin flight search process

Starting URL: https://www.makemytrip.com/flights/

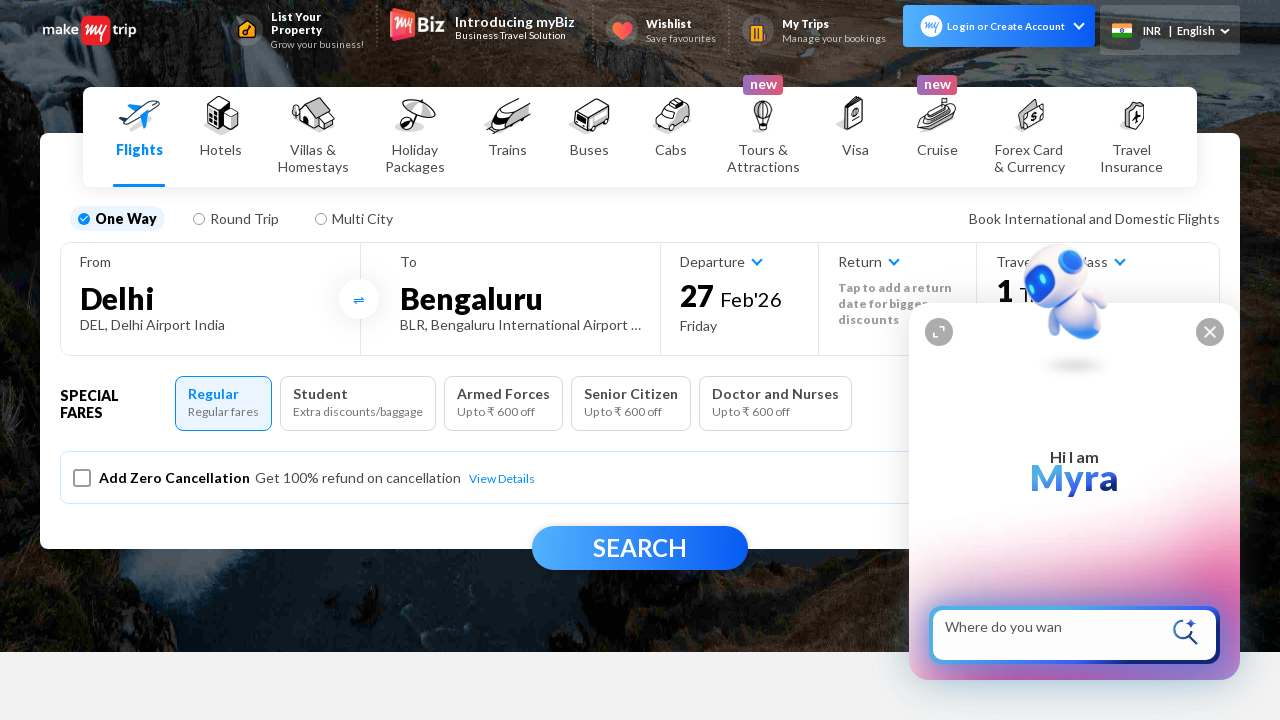

MakeMyTrip flights page fully loaded (DOM content ready)
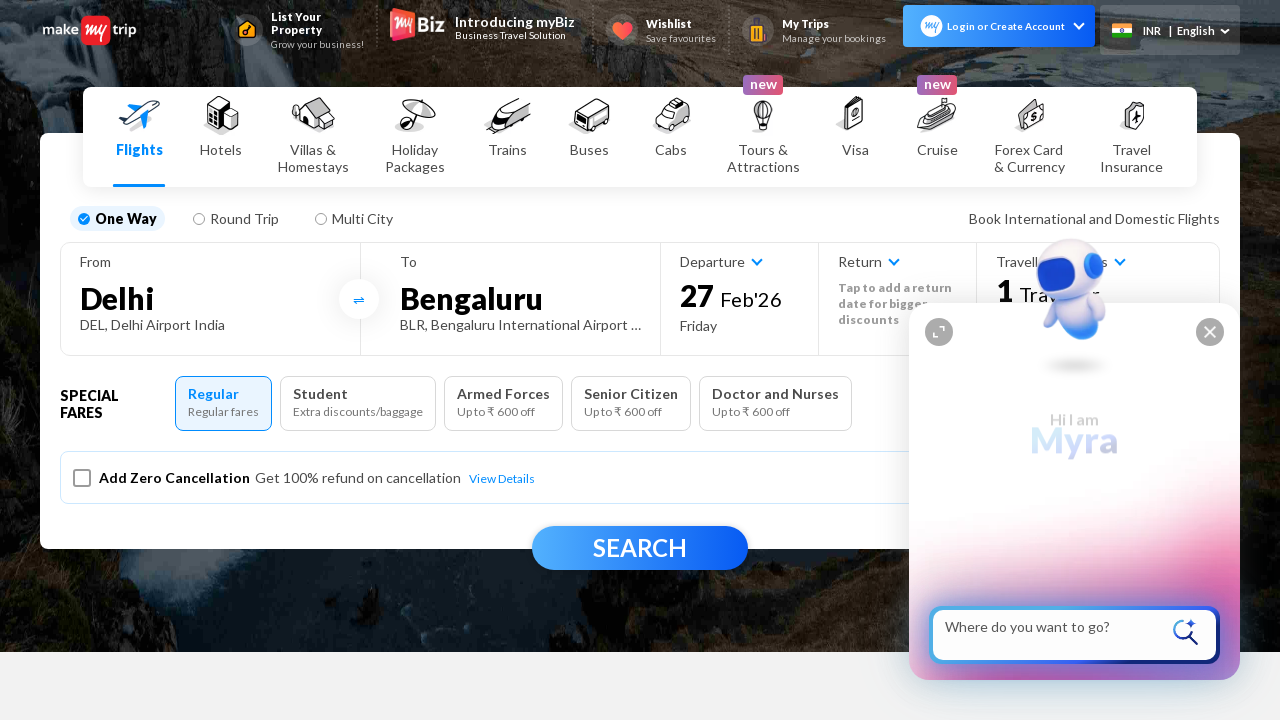

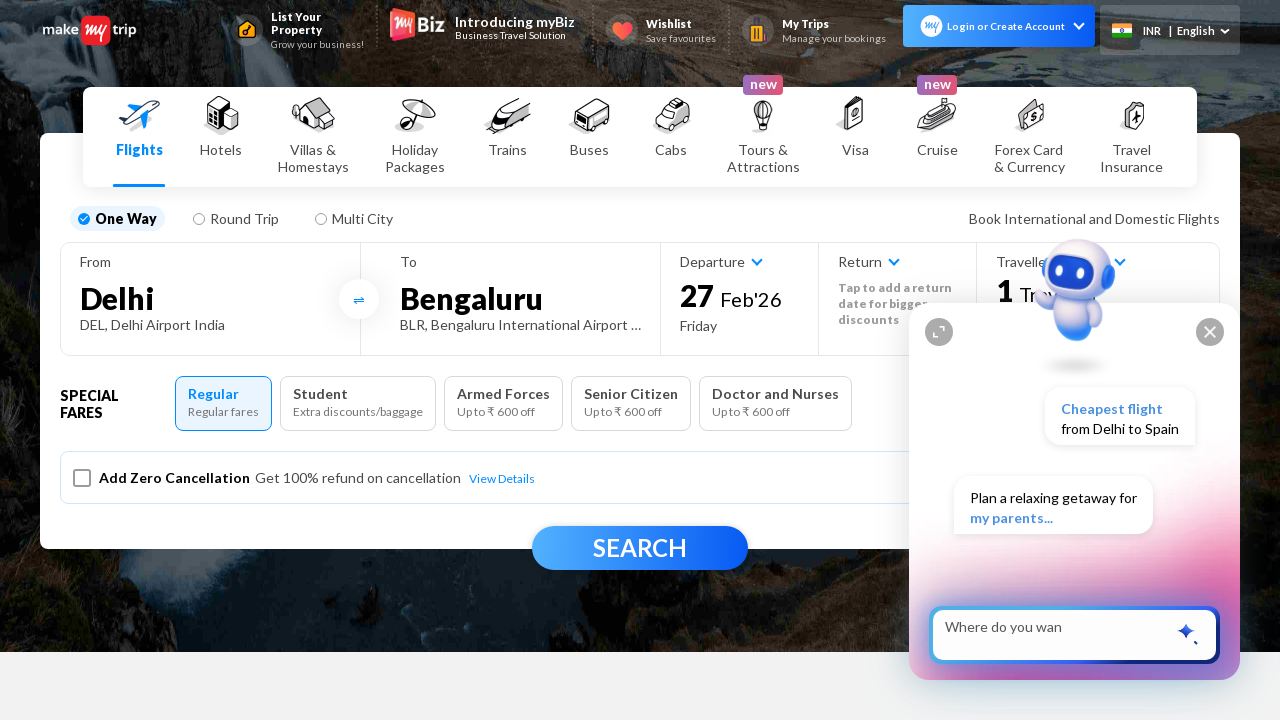